Tests checkbox functionality by navigating to the checkboxes page and verifying checkbox states

Starting URL: https://the-internet.herokuapp.com/

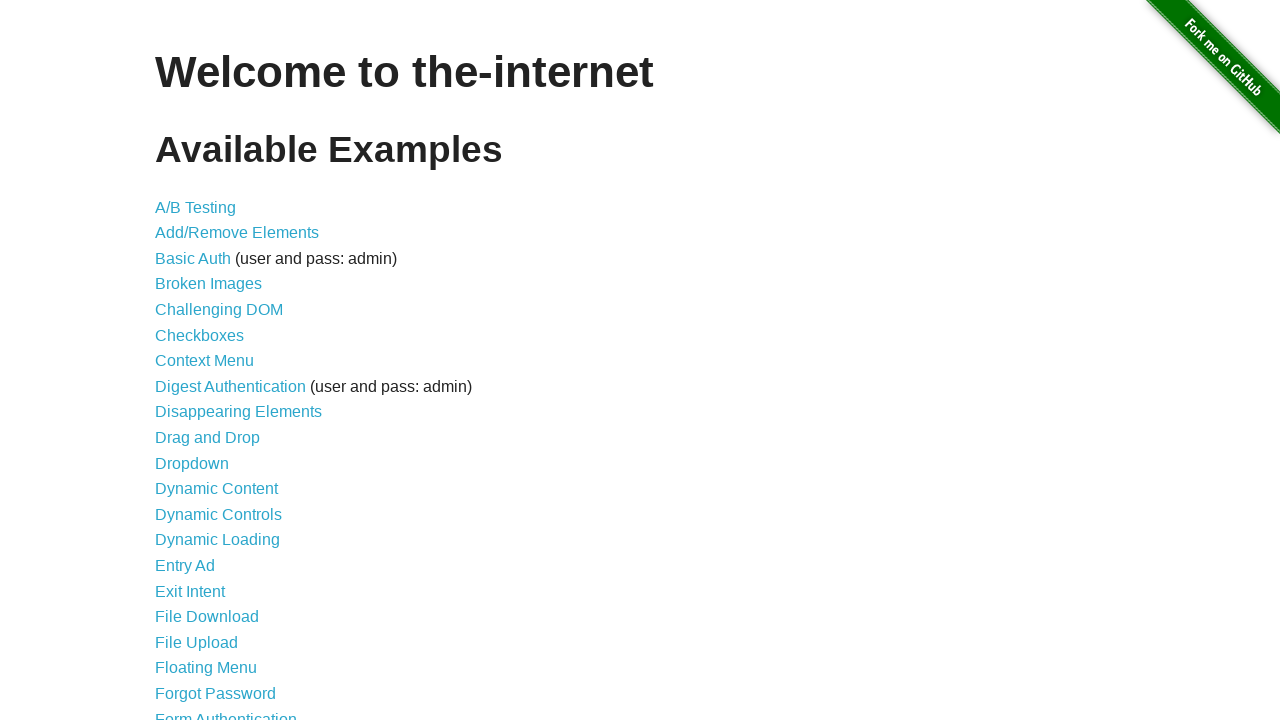

Clicked on Checkboxes link at (200, 335) on #content > ul > li:nth-child(6) > a
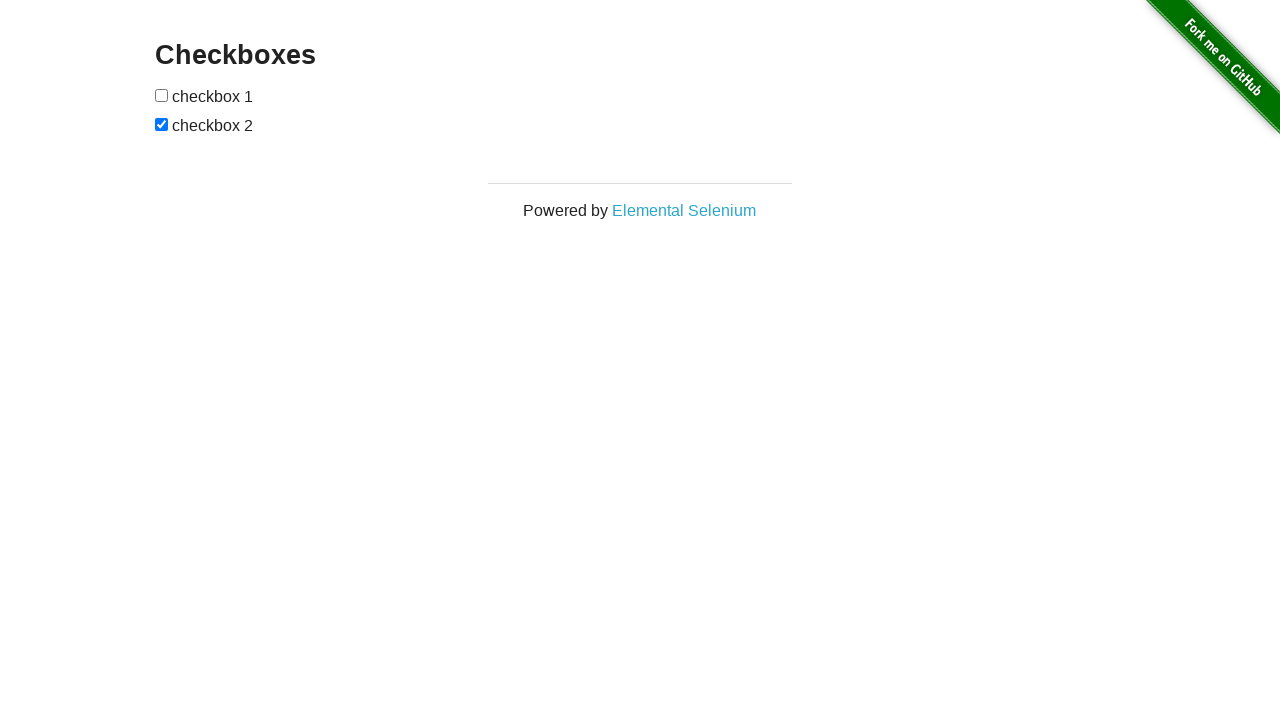

First checkbox element is present
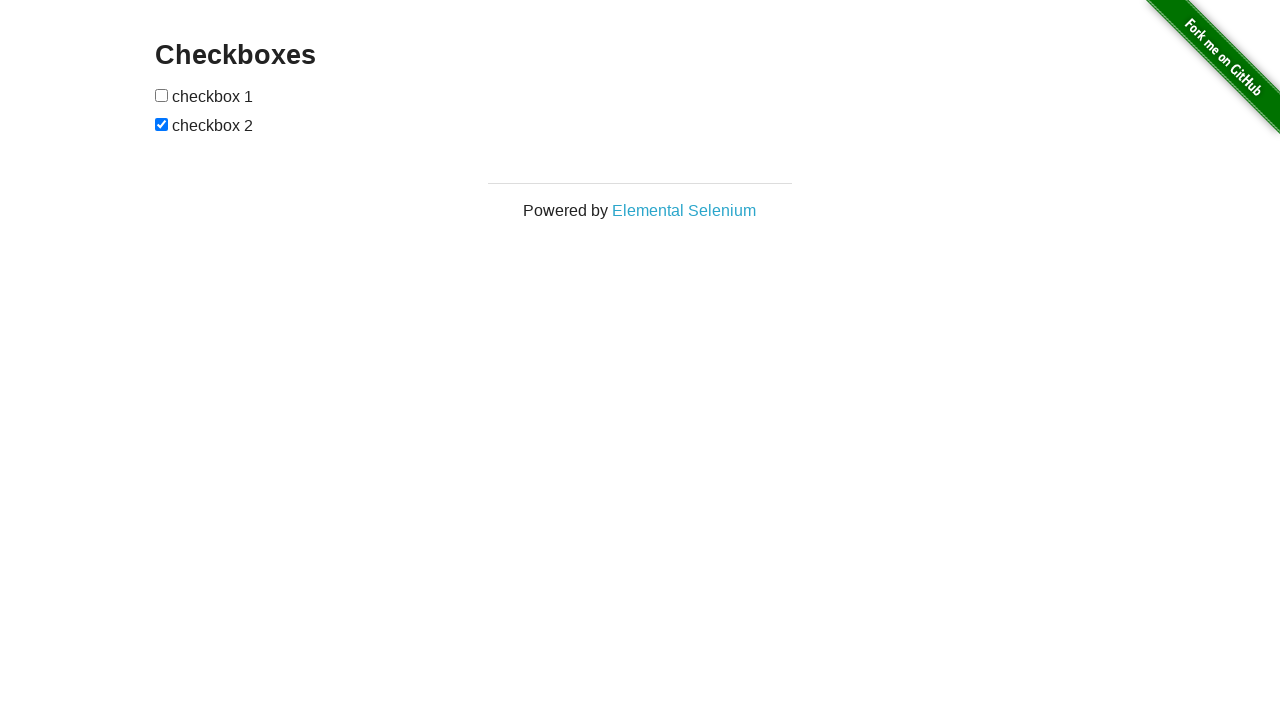

Second checkbox element is present
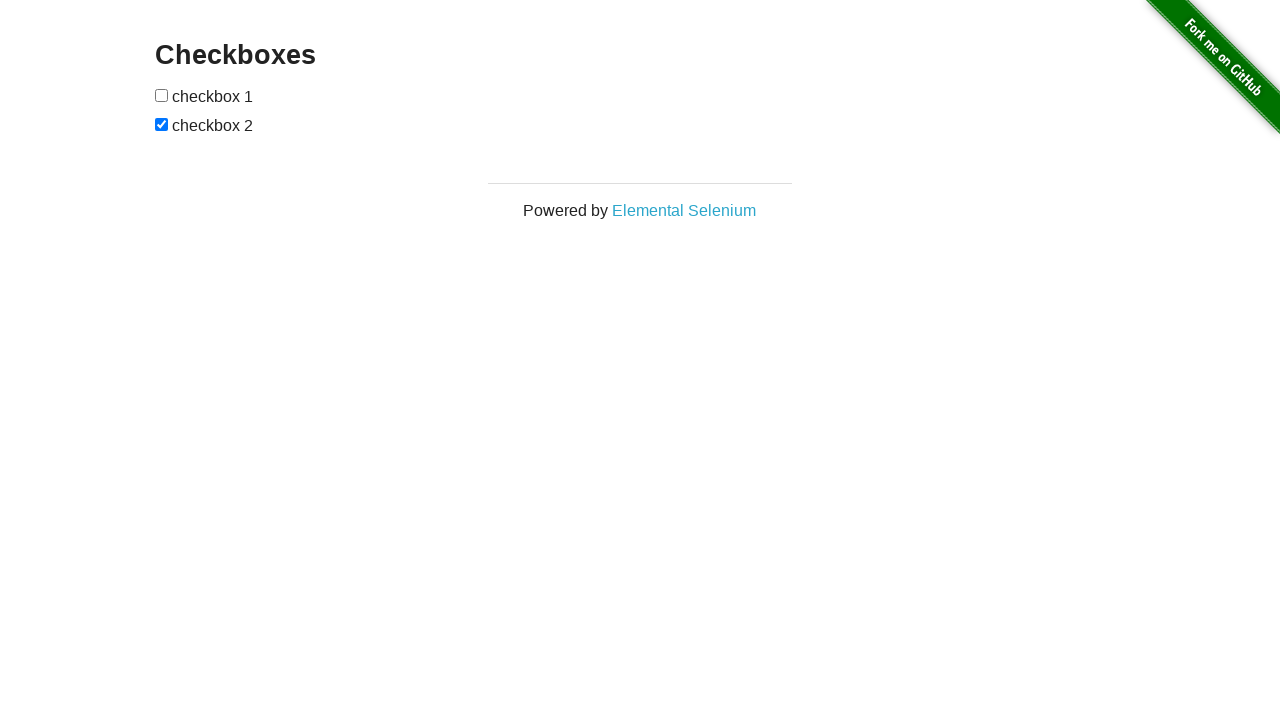

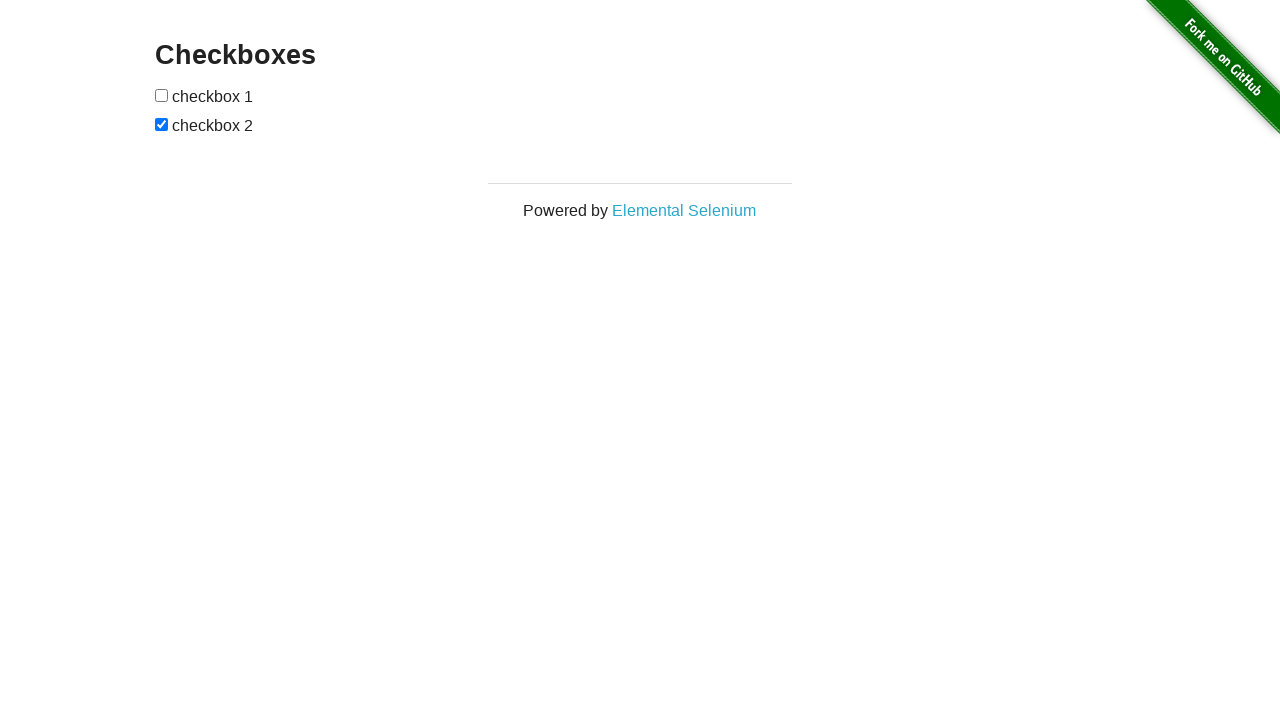